Tests dynamic controls page by clicking Remove button, verifying "It's gone!" message appears, then clicking Add button and verifying "It's back!" message appears.

Starting URL: https://the-internet.herokuapp.com/dynamic_controls

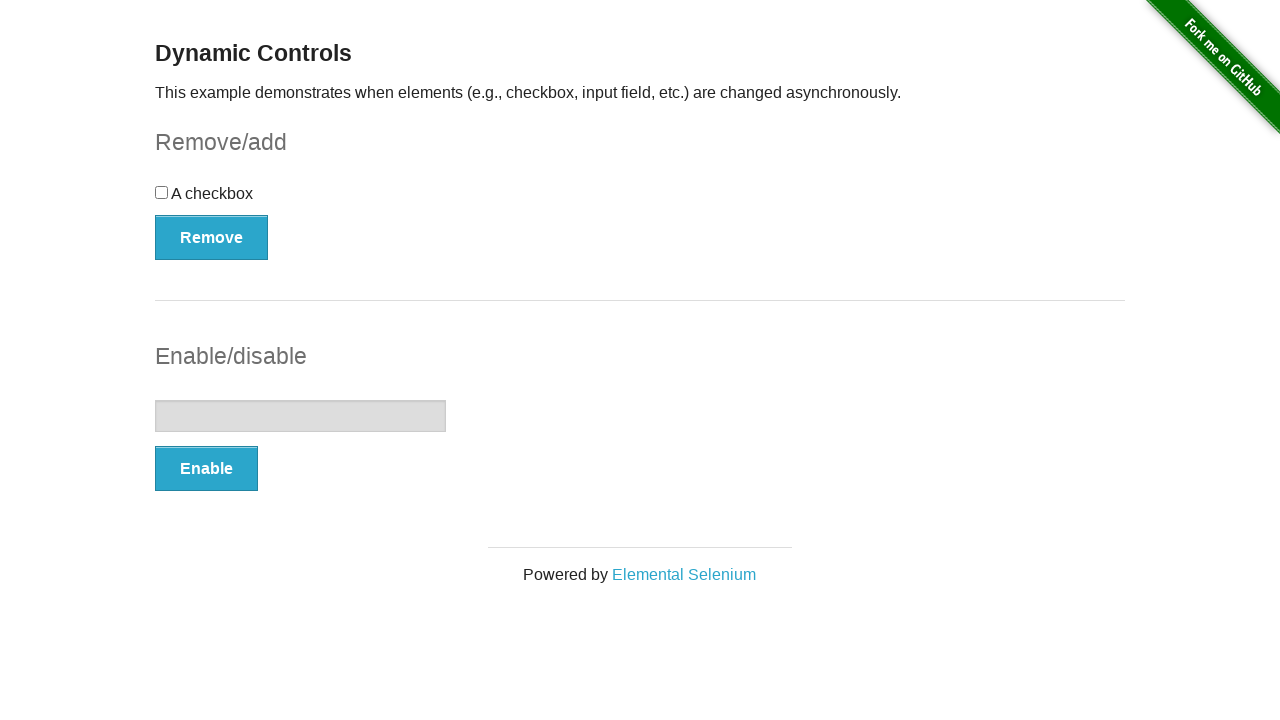

Clicked Remove button on dynamic controls page at (212, 237) on button[onclick='swapCheckbox()']
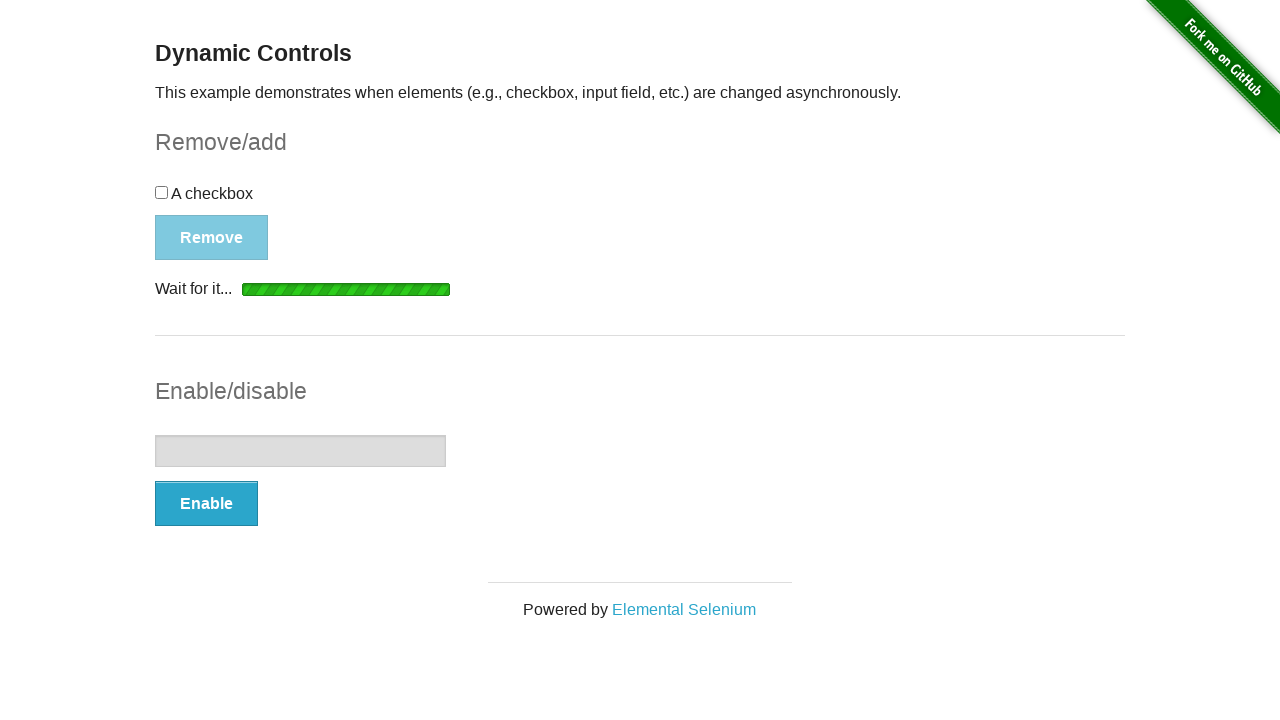

Waited for message element to appear
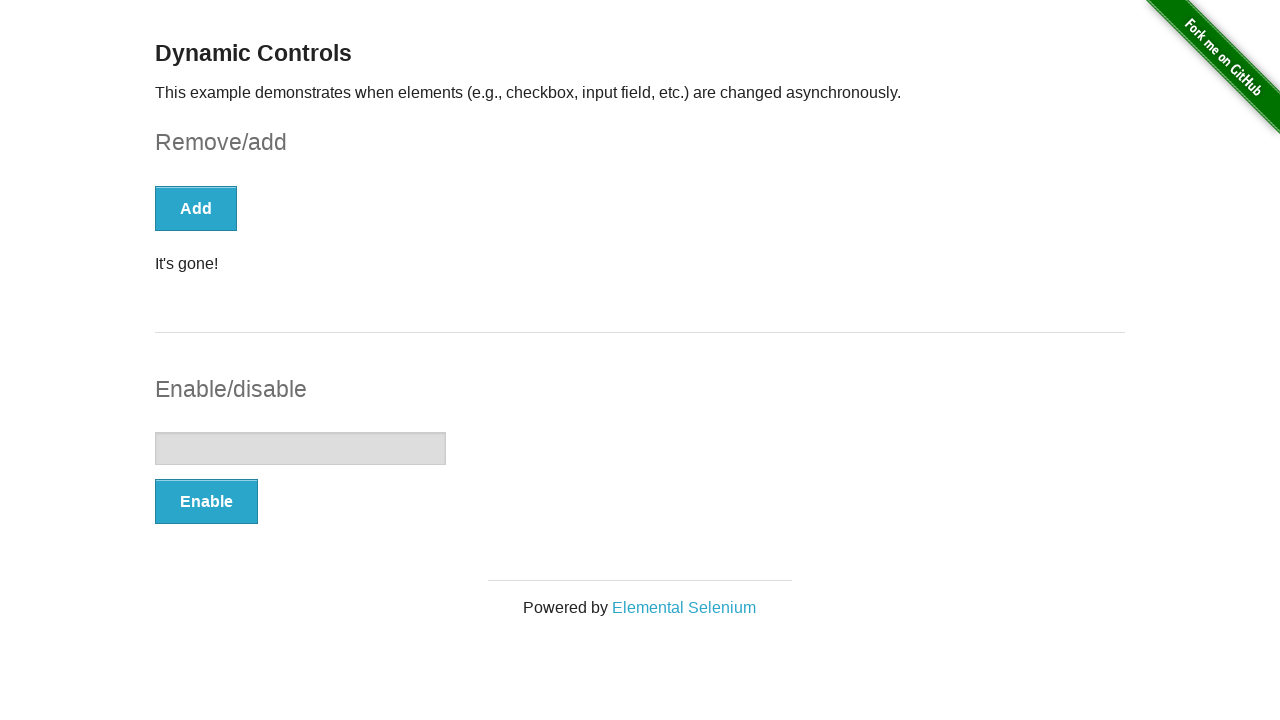

Verified 'It's gone!' message is visible after removing element
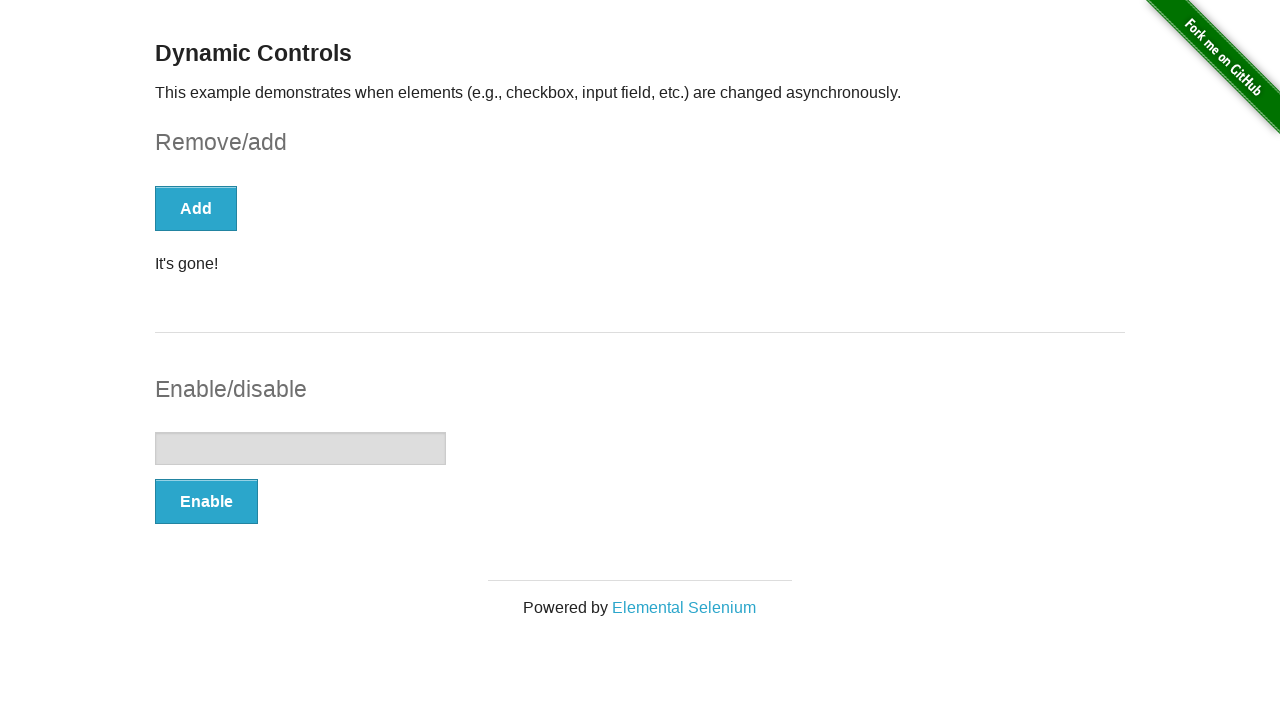

Clicked Add button to restore the element at (196, 208) on button[onclick='swapCheckbox()']
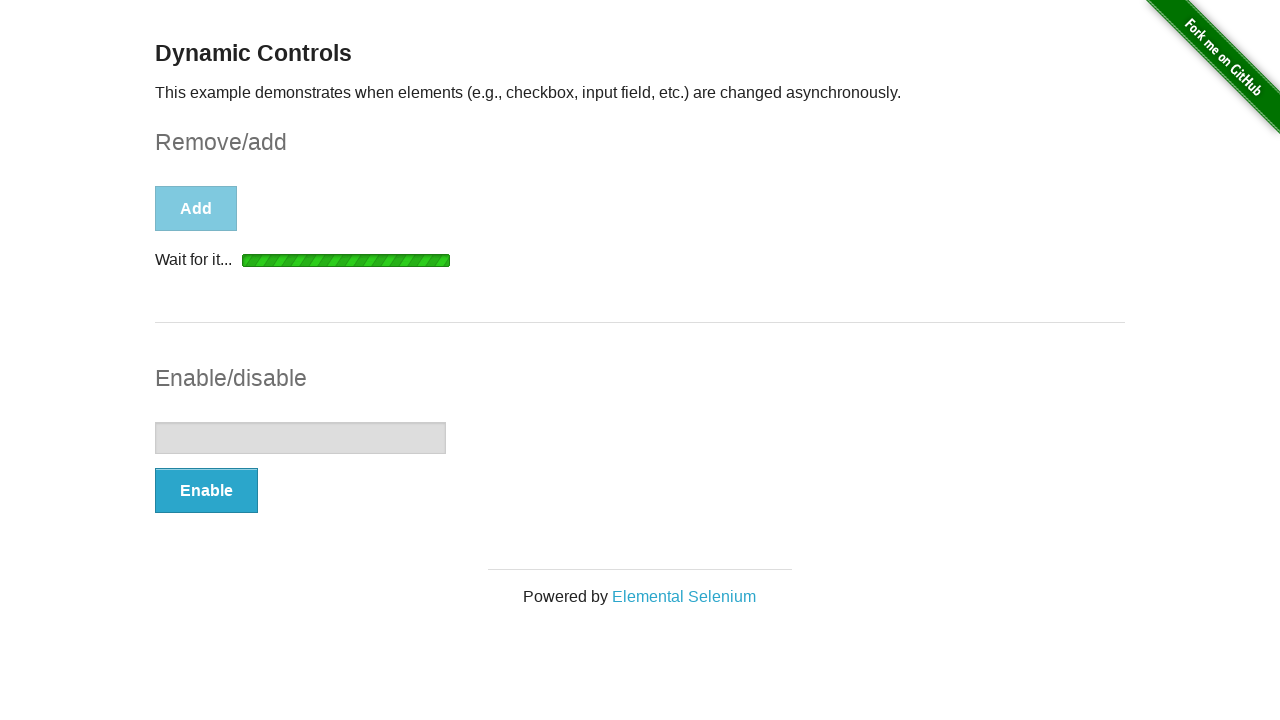

Waited for message element to appear again
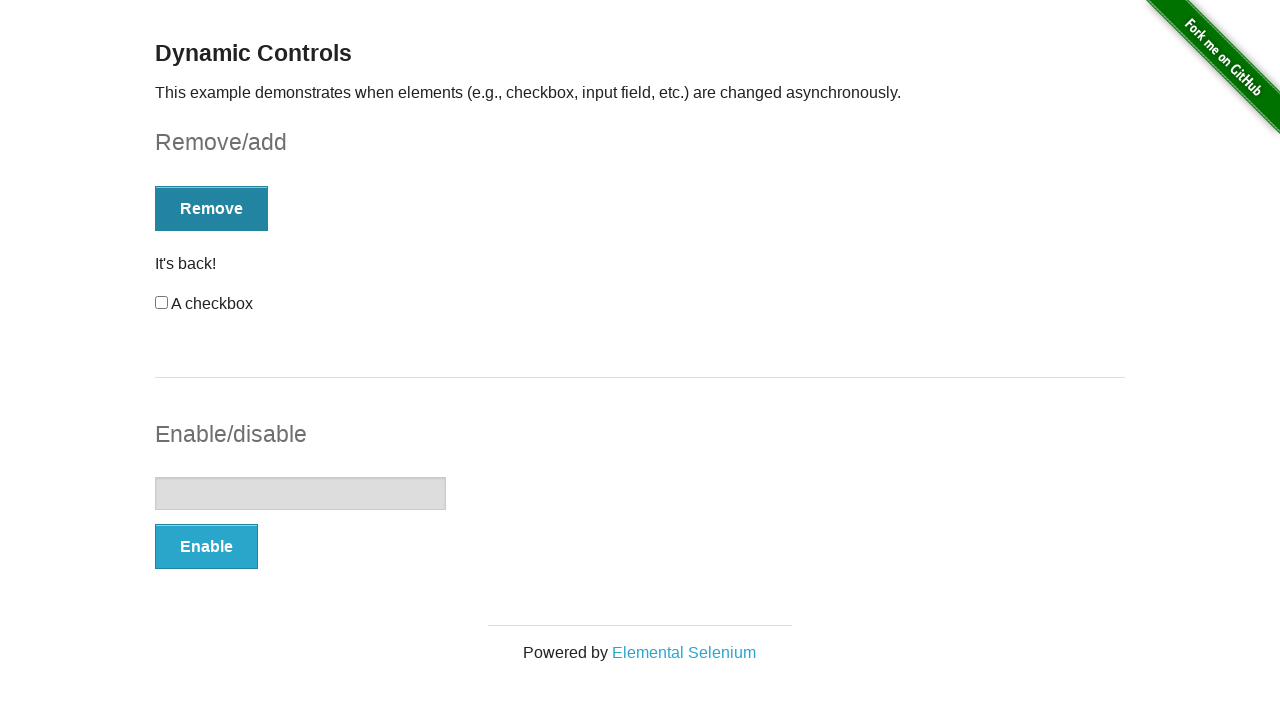

Verified 'It's back!' message is visible after restoring element
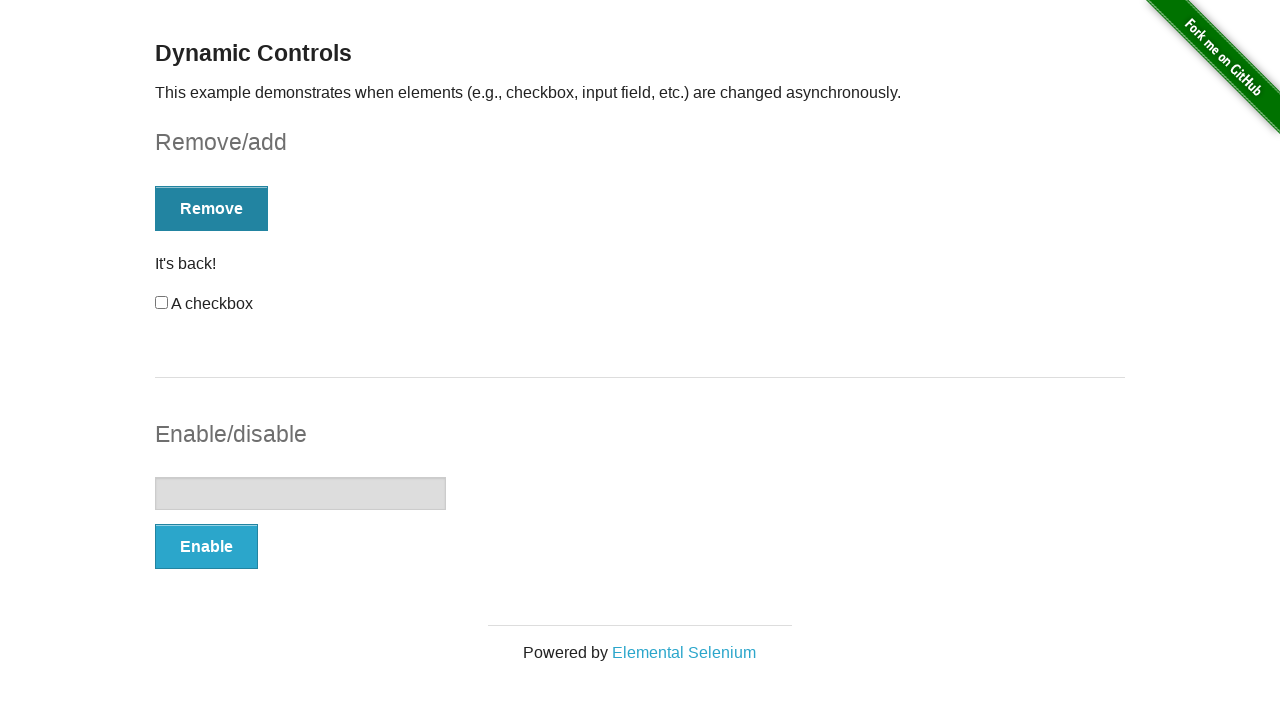

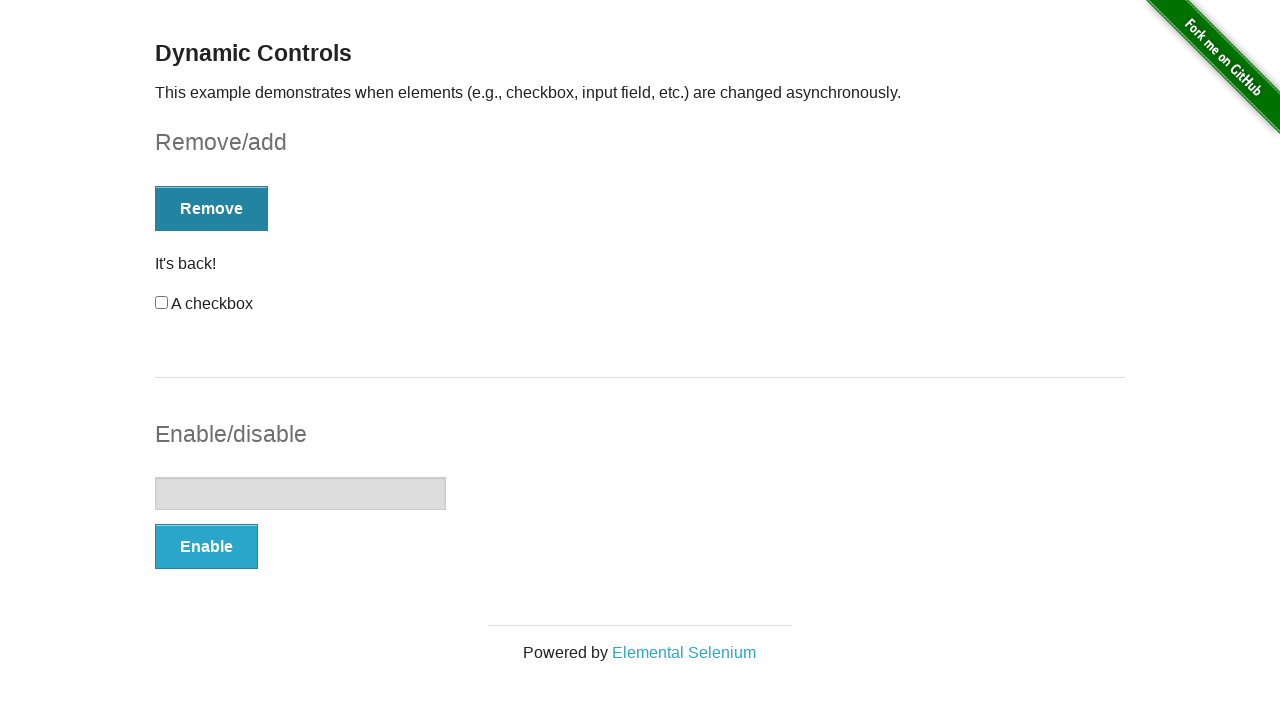